Tests a math challenge form by reading an input value, calculating a logarithmic formula result, filling in the answer, checking a checkbox, selecting a radio button, and submitting the form.

Starting URL: http://suninjuly.github.io/math.html

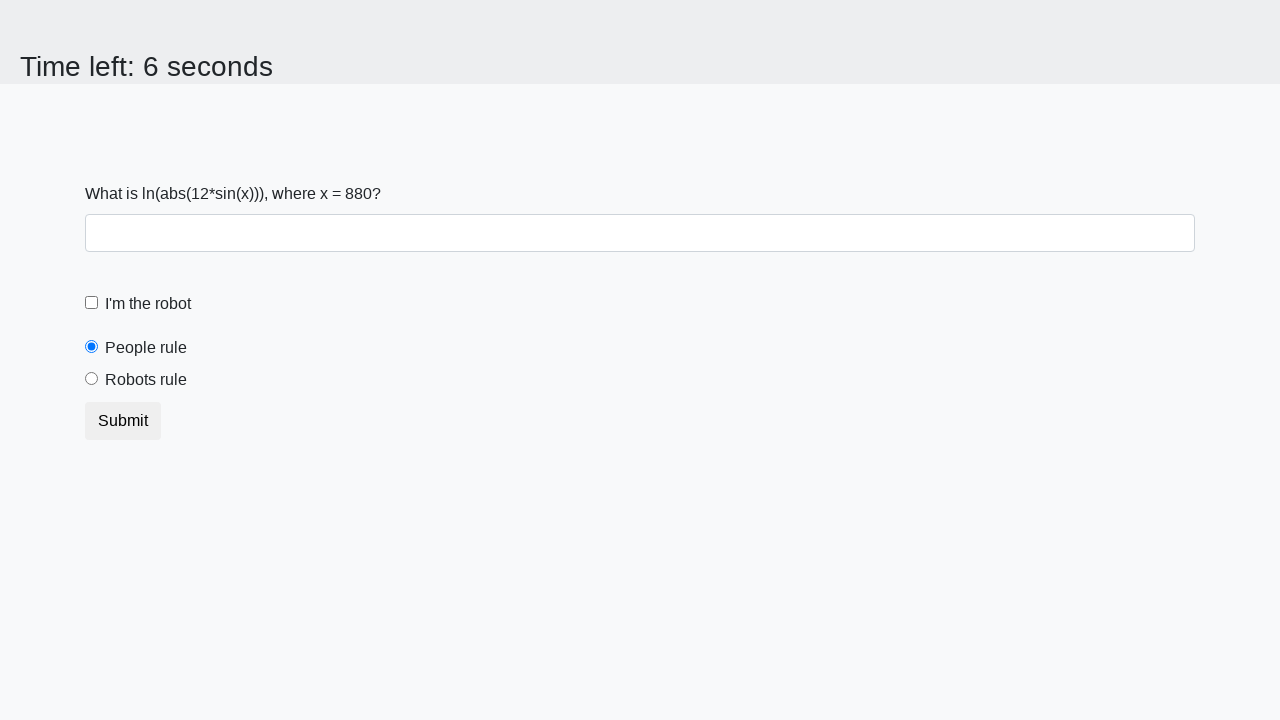

Retrieved input value from #input_value element
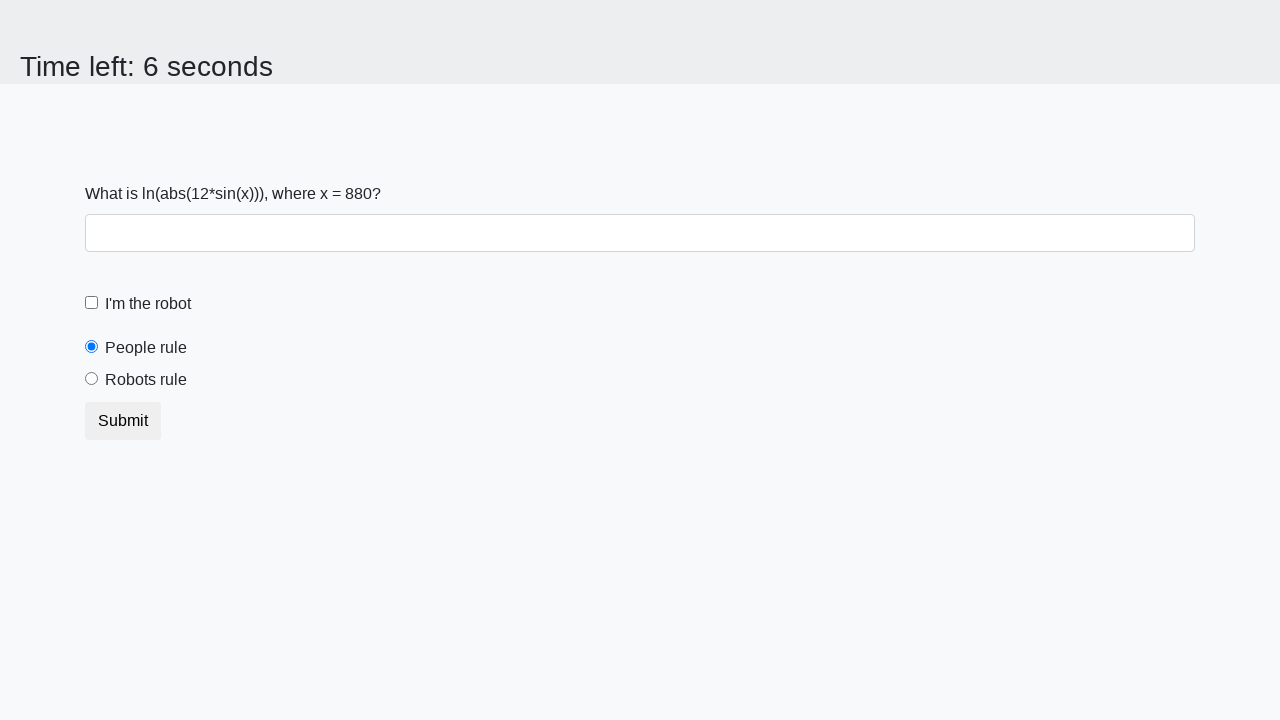

Calculated logarithmic formula result: log(abs(12*sin(880))) = 1.4256285448280224
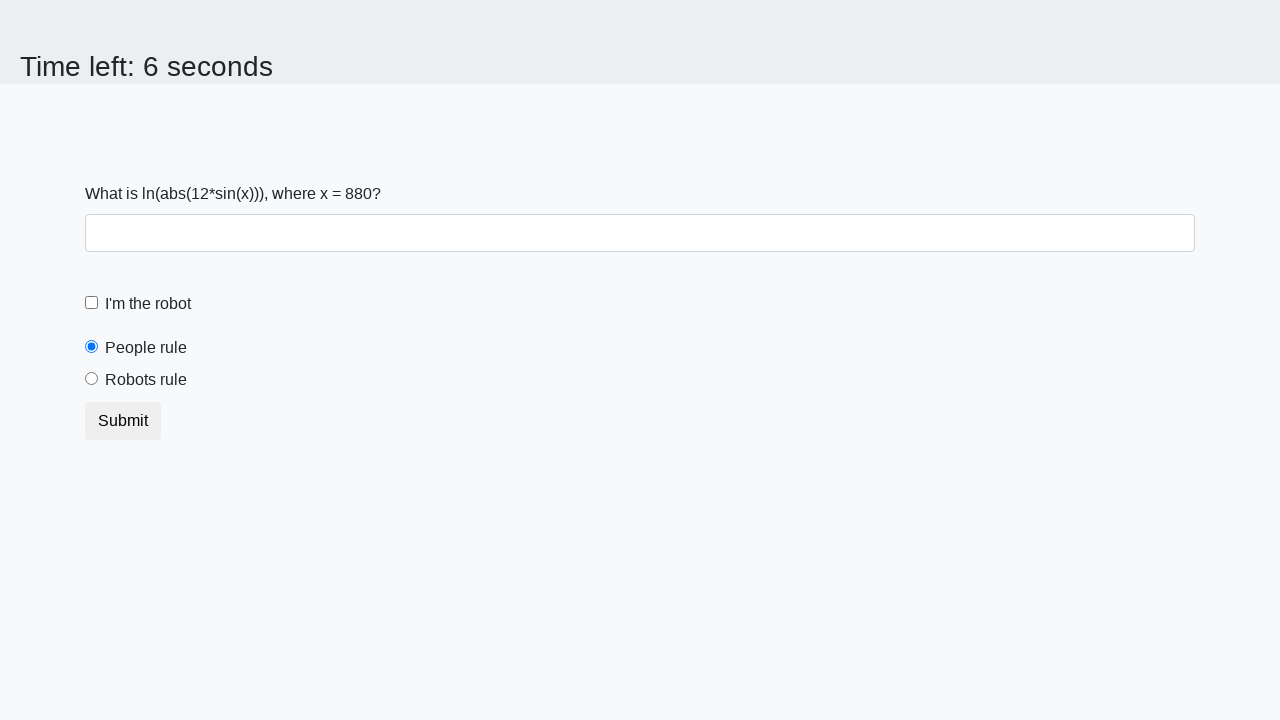

Filled answer field with calculated value: 1.4256285448280224 on #answer
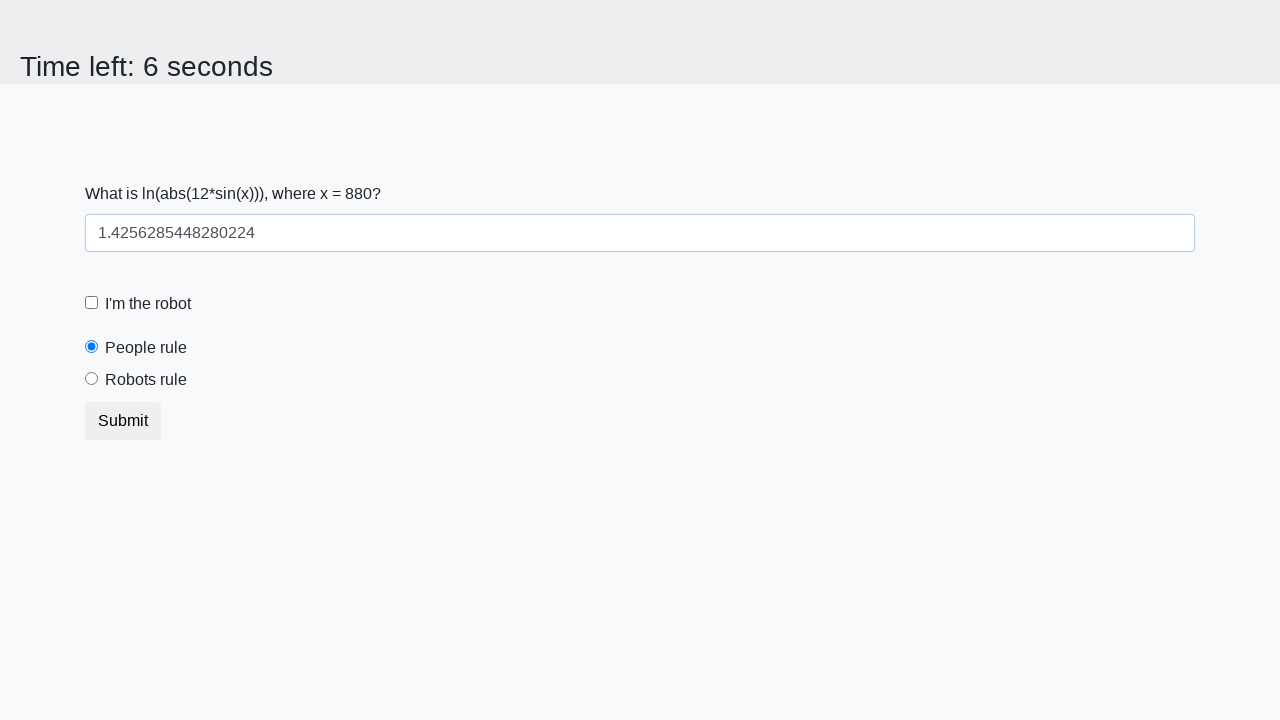

Clicked the robot checkbox at (92, 303) on #robotCheckbox
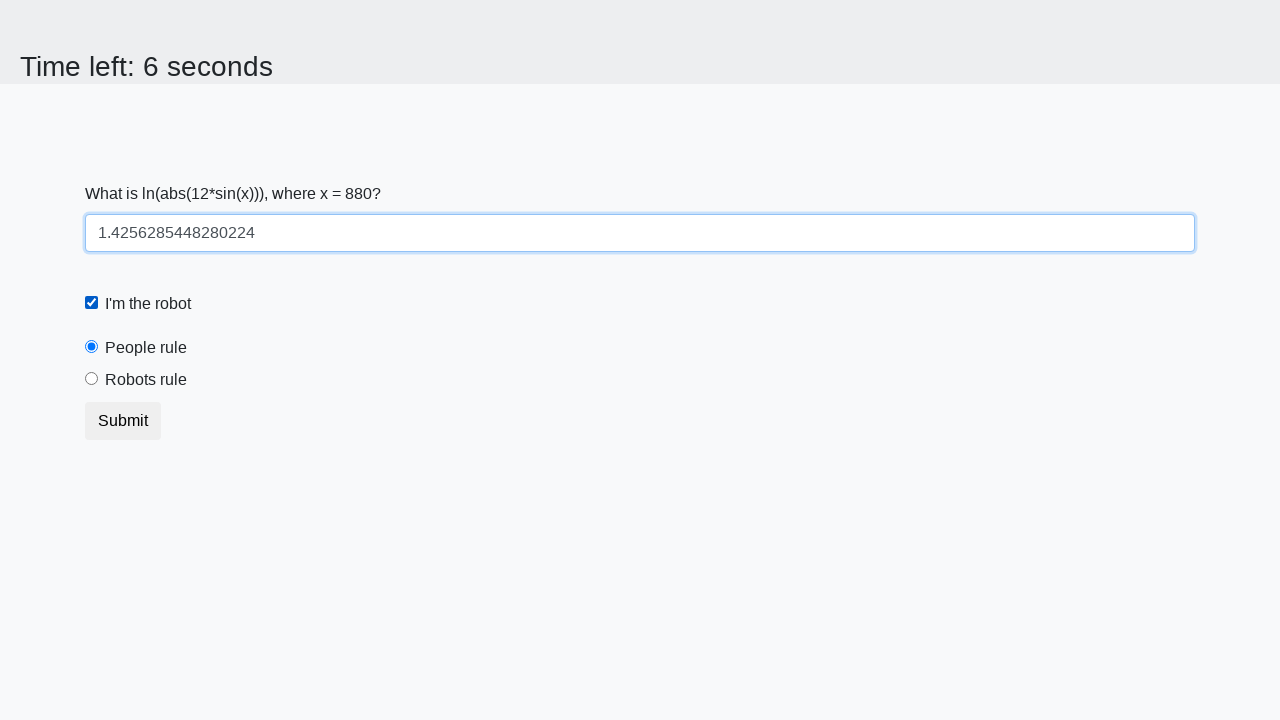

Selected the robots rule radio button at (92, 379) on #robotsRule
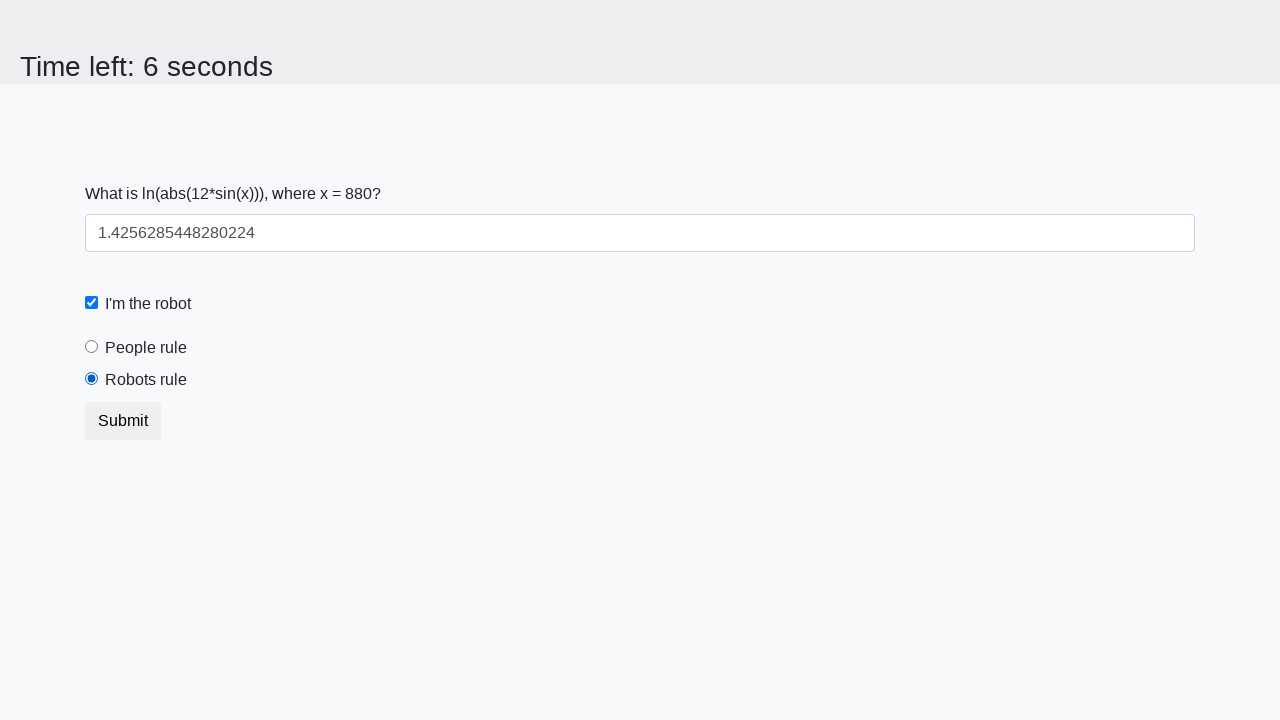

Clicked the submit button to complete the form at (123, 421) on button[type='submit']
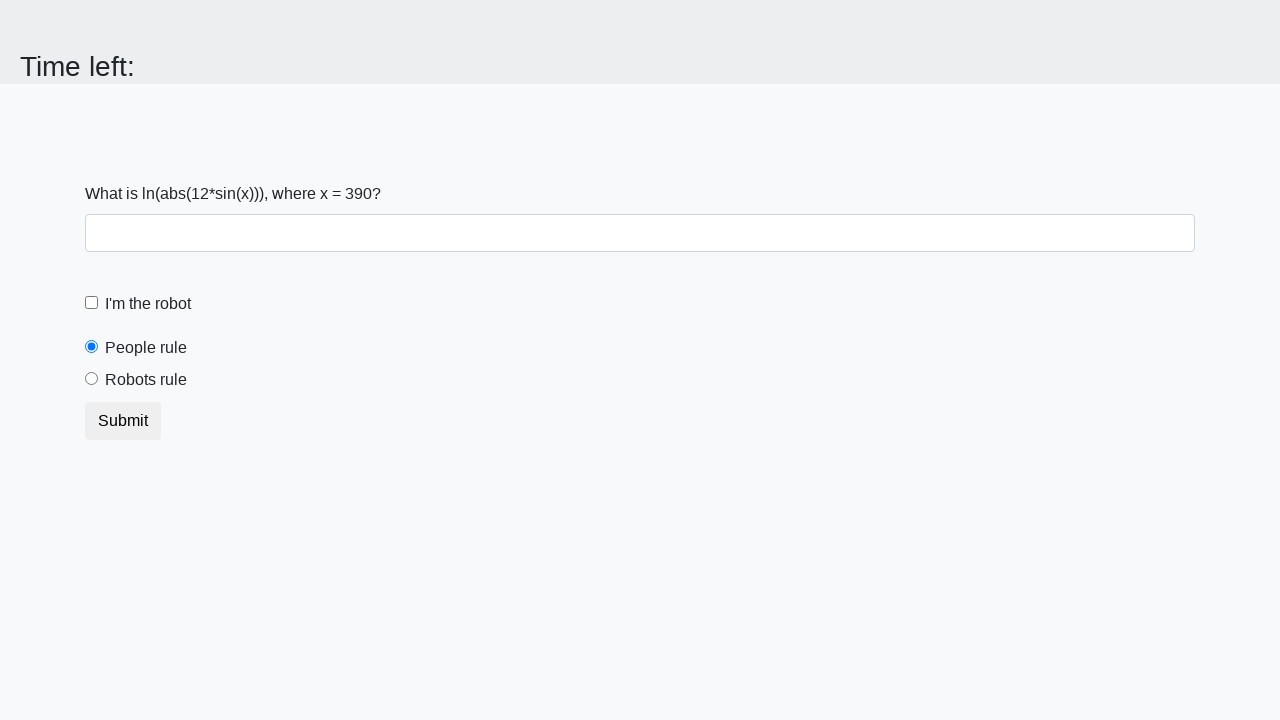

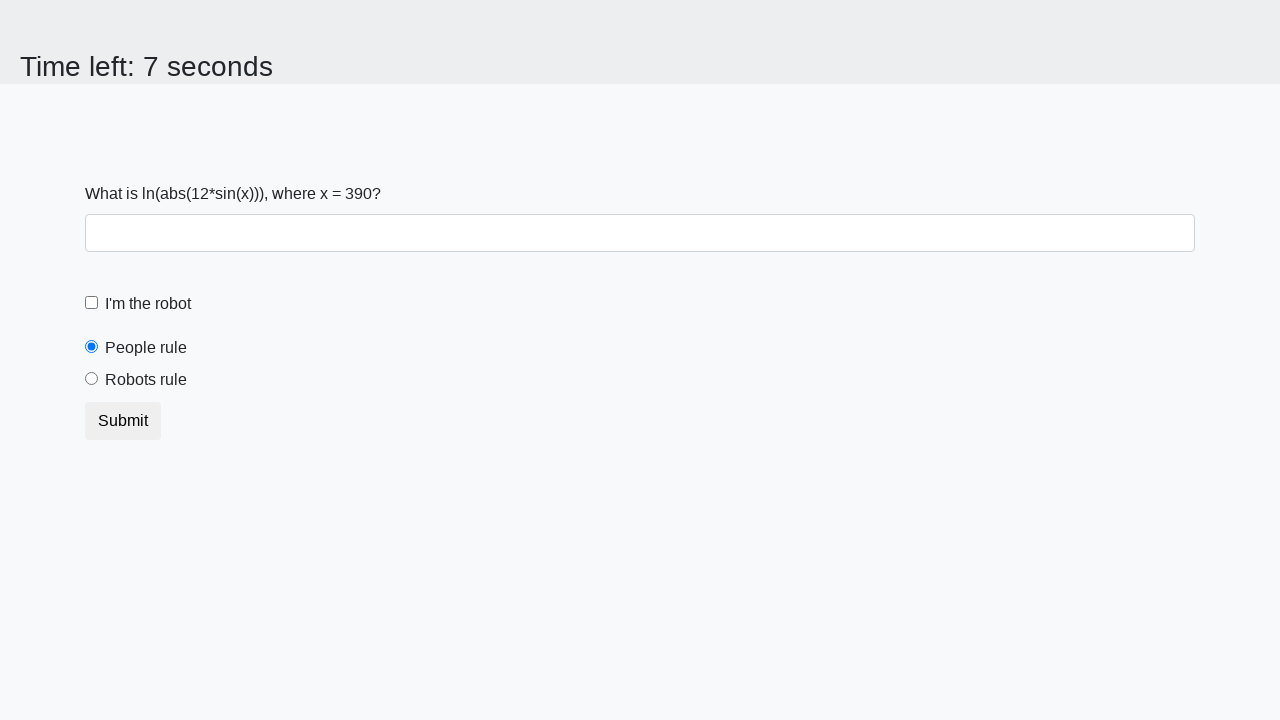